Tests an event registration form by filling in full name, email, event date, and additional details fields, then submitting and verifying the confirmation message.

Starting URL: https://training-support.net/webelements/simple-form

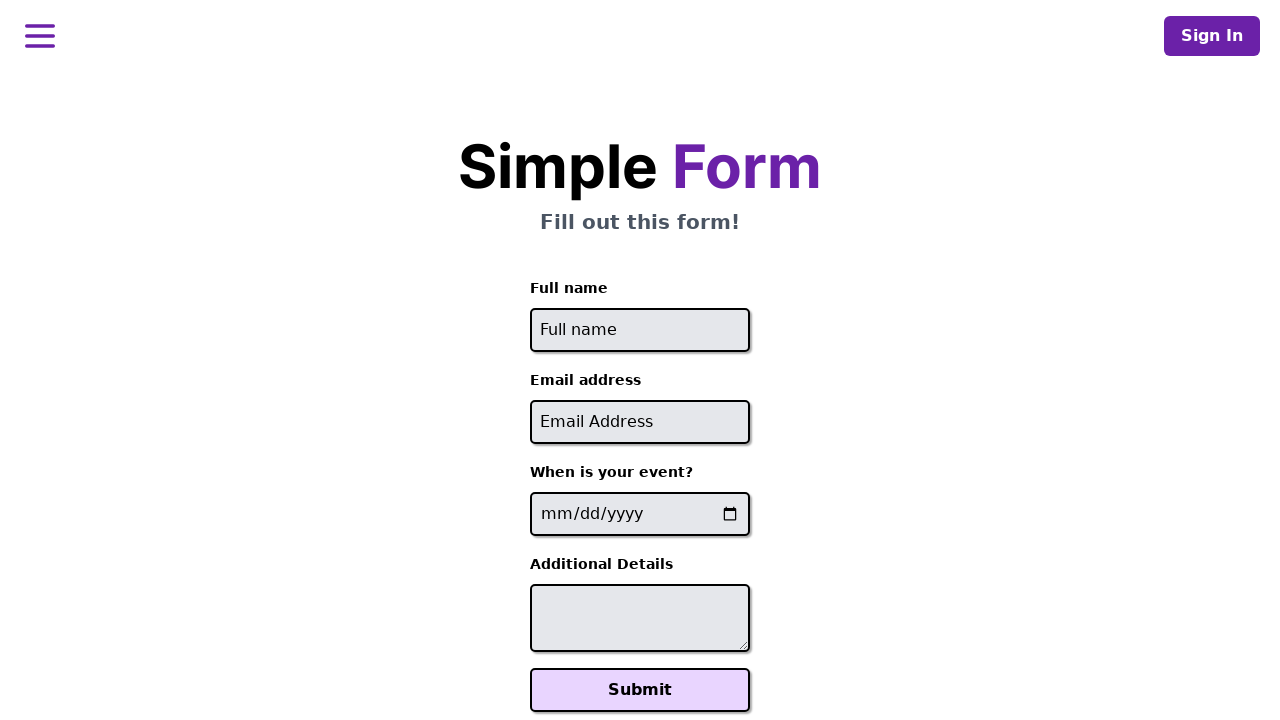

Navigated to event registration form page
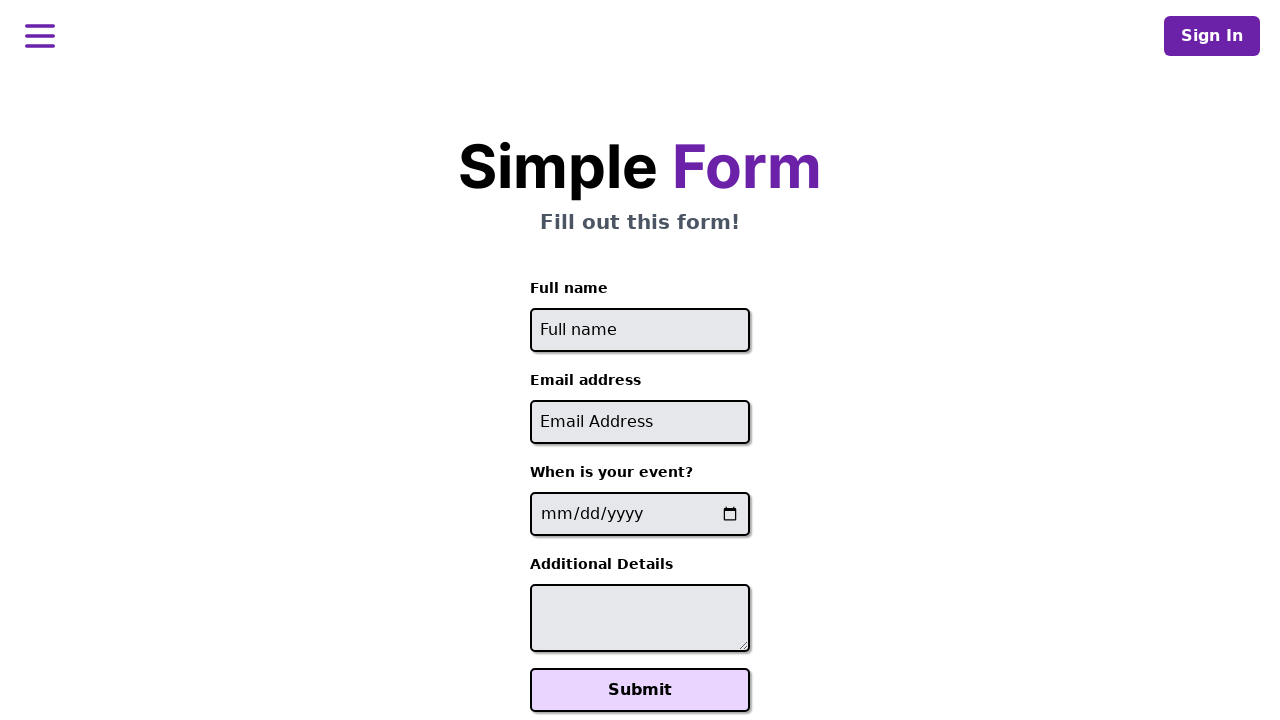

Filled full name field with 'Sarah Mitchell' on #full-name
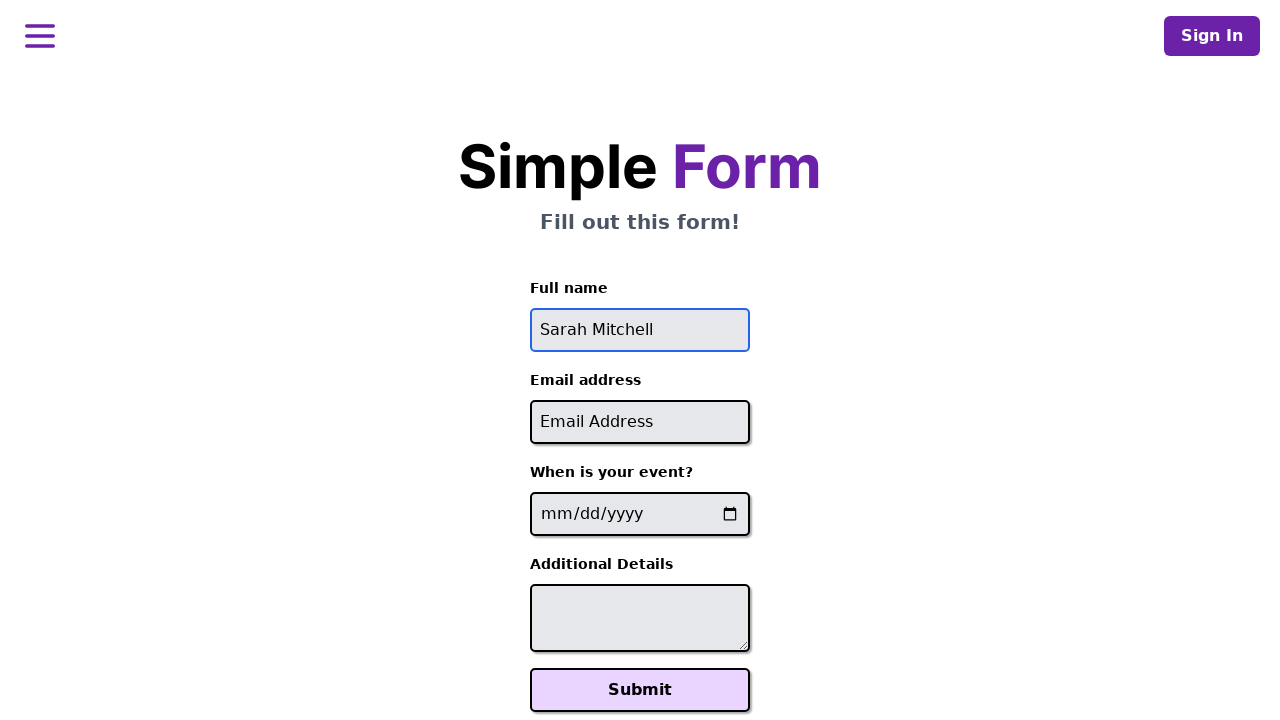

Filled email field with 'sarah.mitchell@example.com' on #email
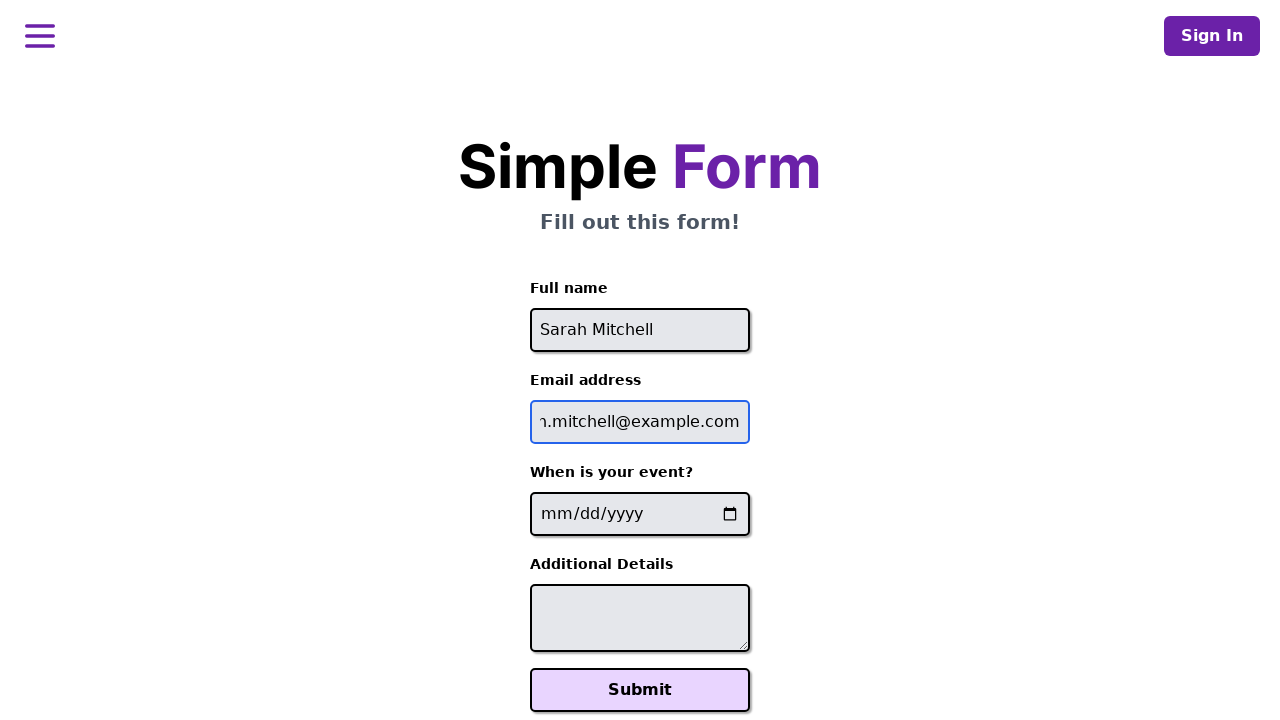

Filled event date field with '2024-06-15' on input[name='event-date']
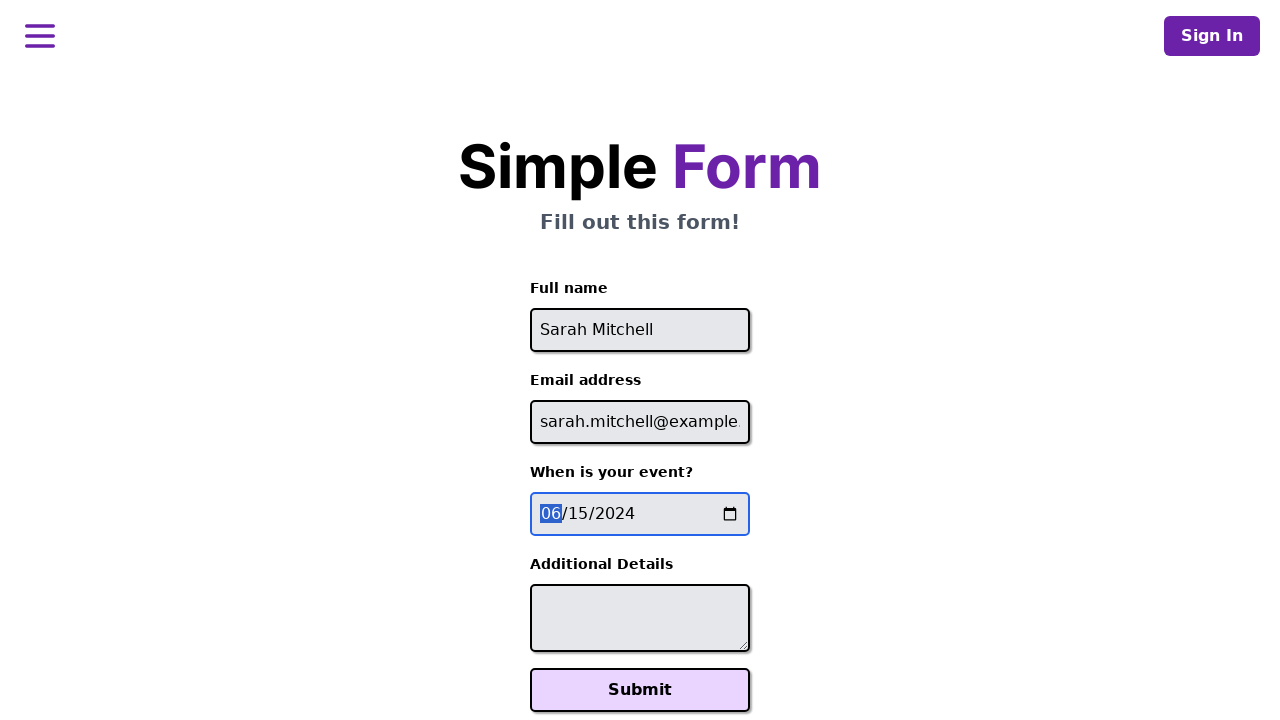

Filled additional details field with seat and laptop information on #additional-details
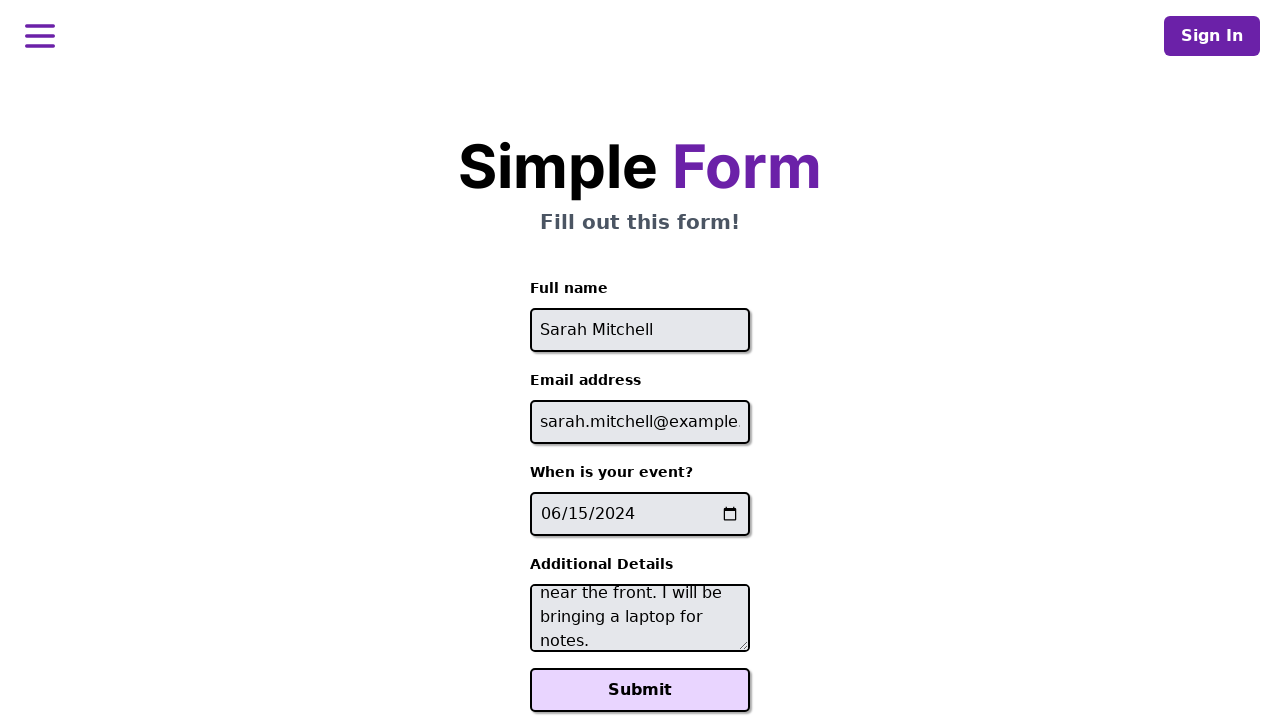

Clicked Submit button to register for event at (640, 690) on xpath=//button[text()='Submit']
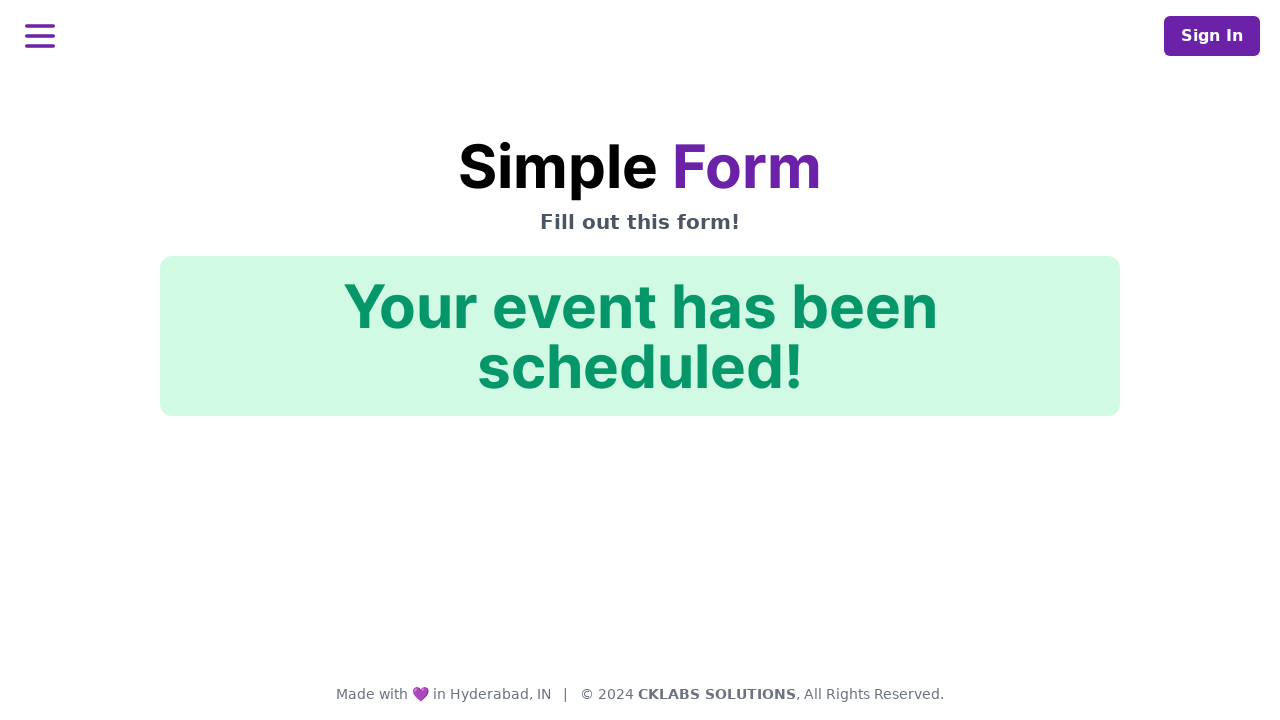

Confirmation message element loaded
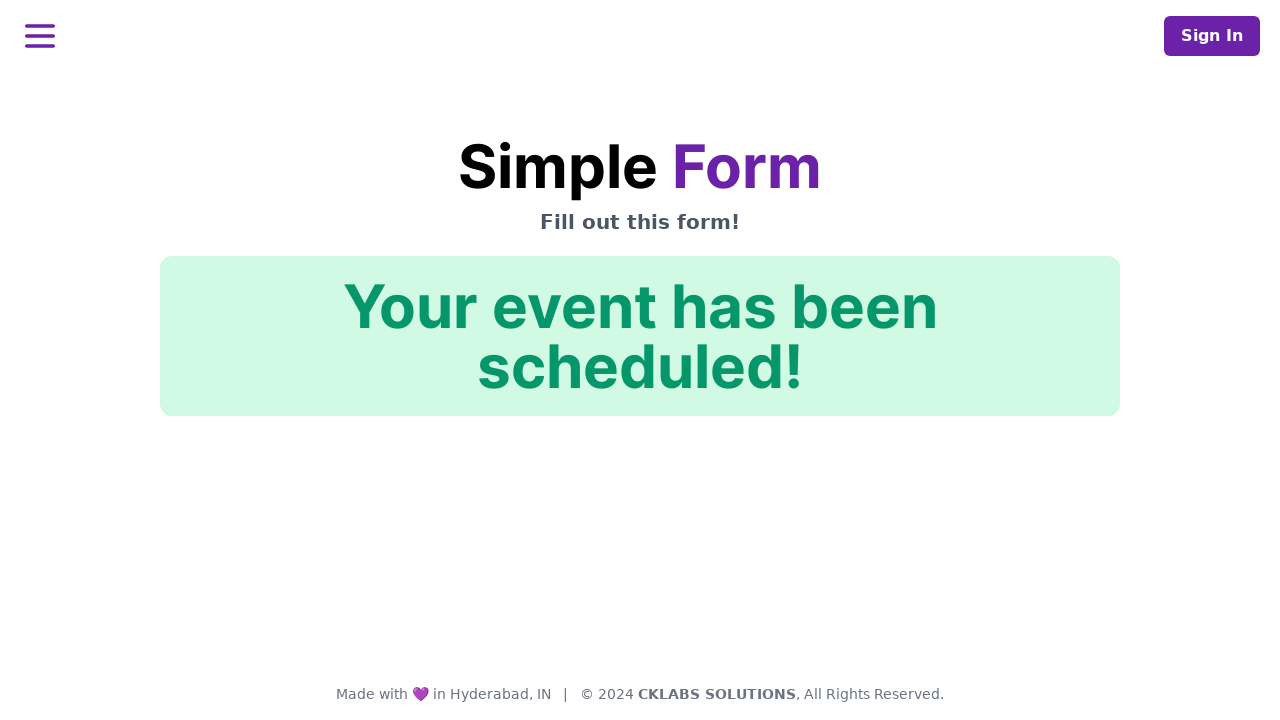

Verified confirmation message: 'Your event has been scheduled!'
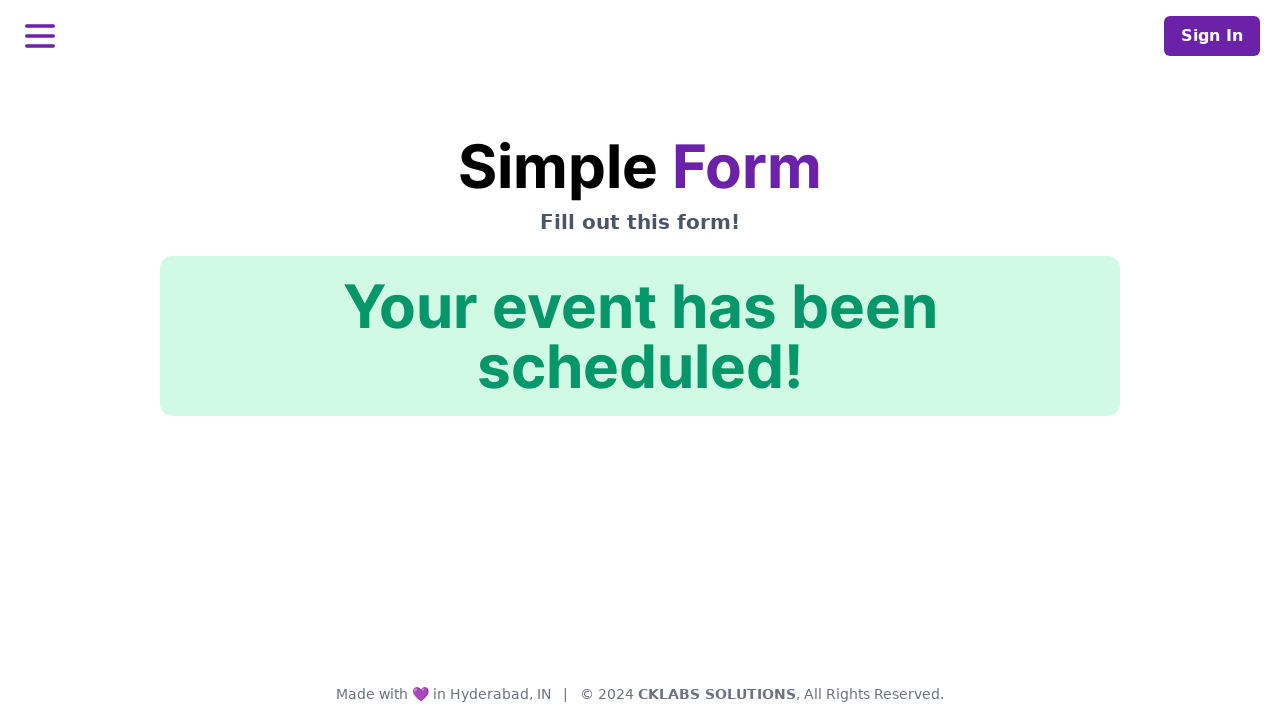

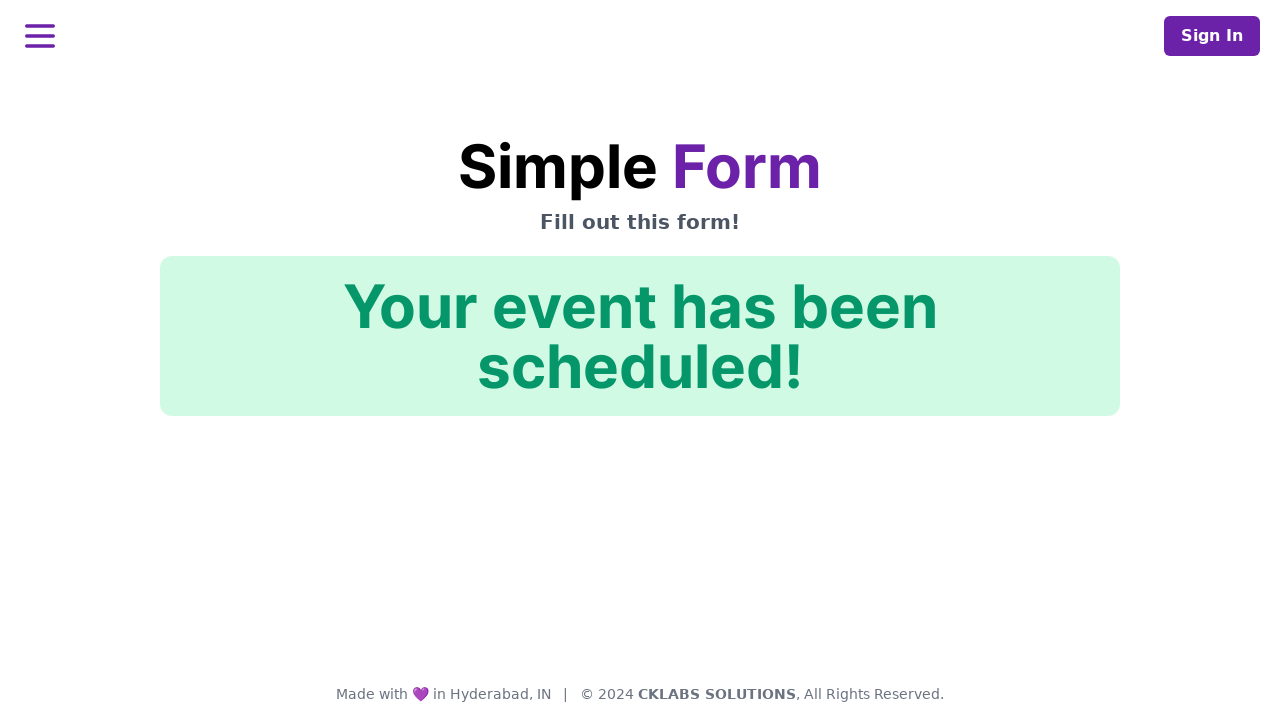